Tests an e-commerce shopping cart flow by adding specific vegetables to cart, applying a promo code, selecting a country, and completing the checkout process.

Starting URL: https://rahulshettyacademy.com/seleniumPractise

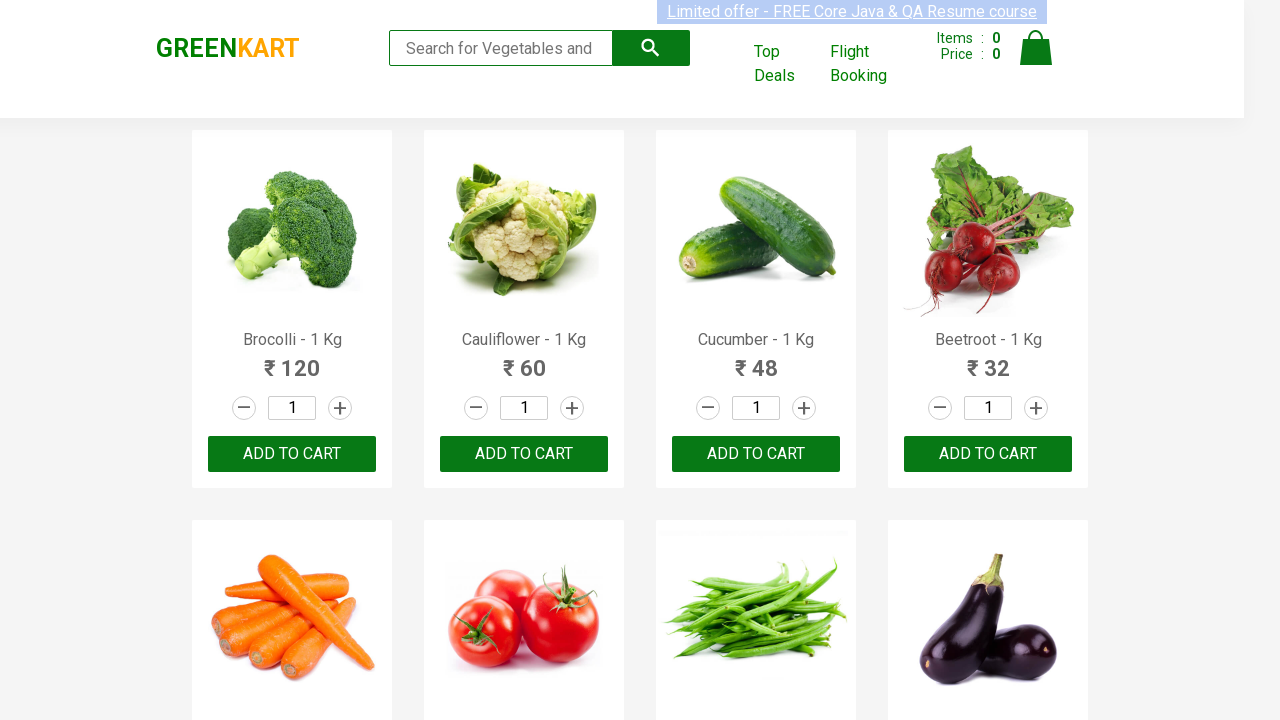

Waited for product list to load
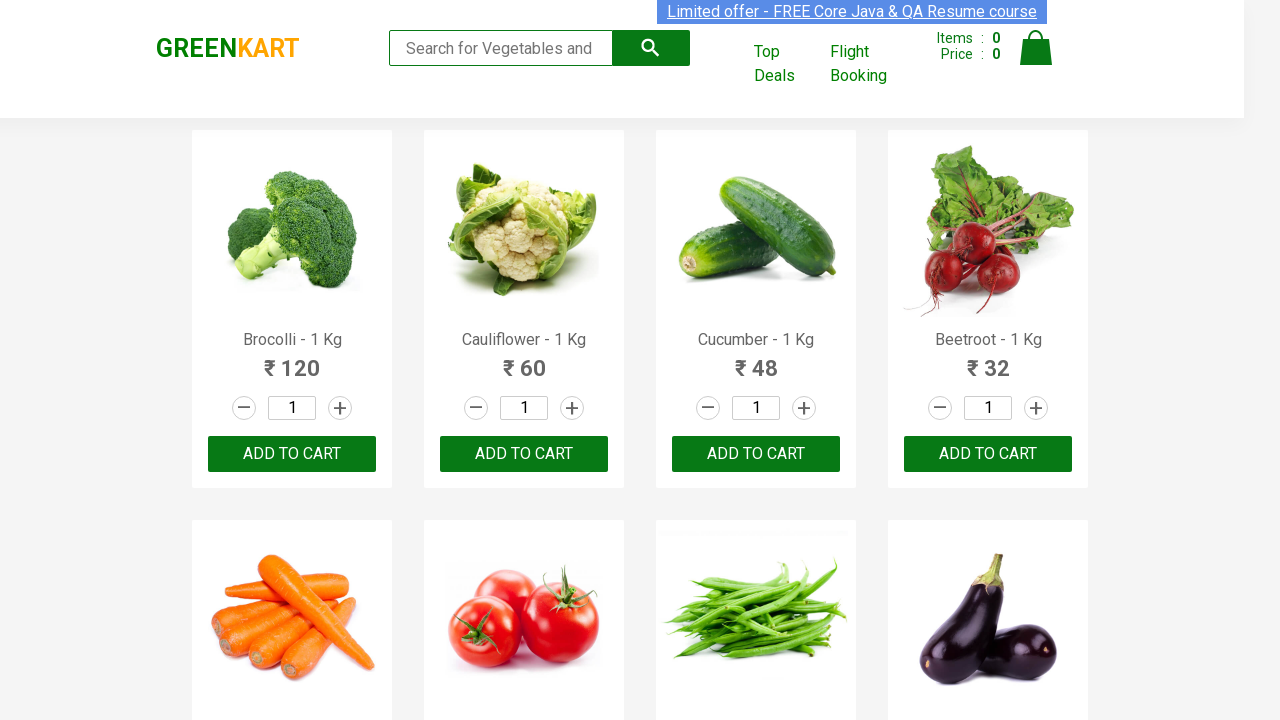

Added Beetroot to cart at (988, 454) on xpath=//div[@class='product-action']/button >> nth=3
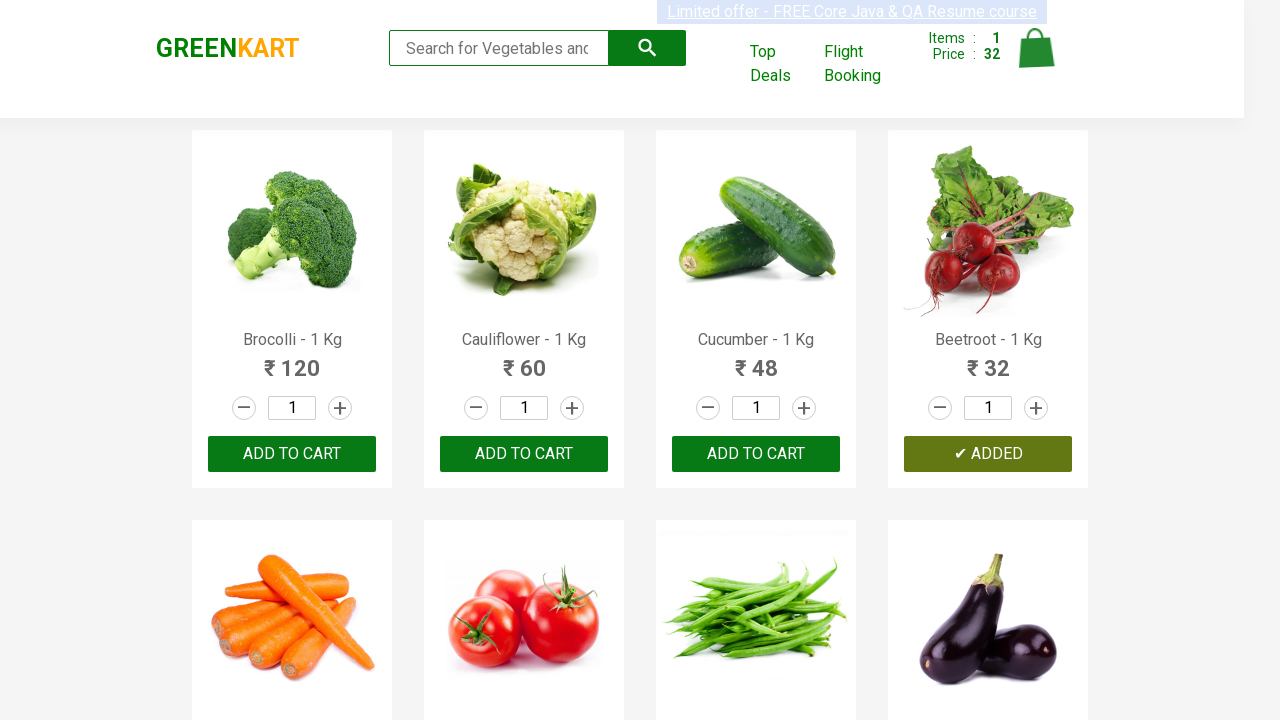

Added Beetroot to cart at (292, 360) on xpath=//div[@class='product-action']/button >> nth=4
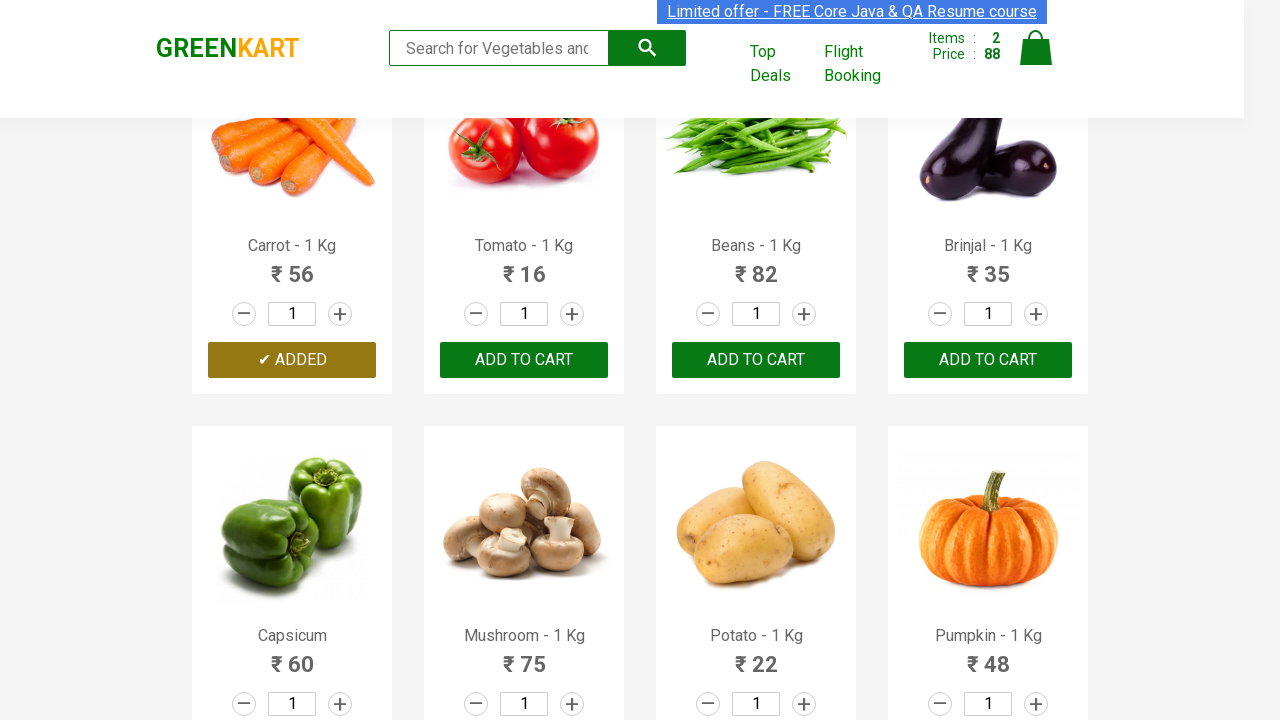

Added Beetroot to cart at (524, 360) on xpath=//div[@class='product-action']/button >> nth=5
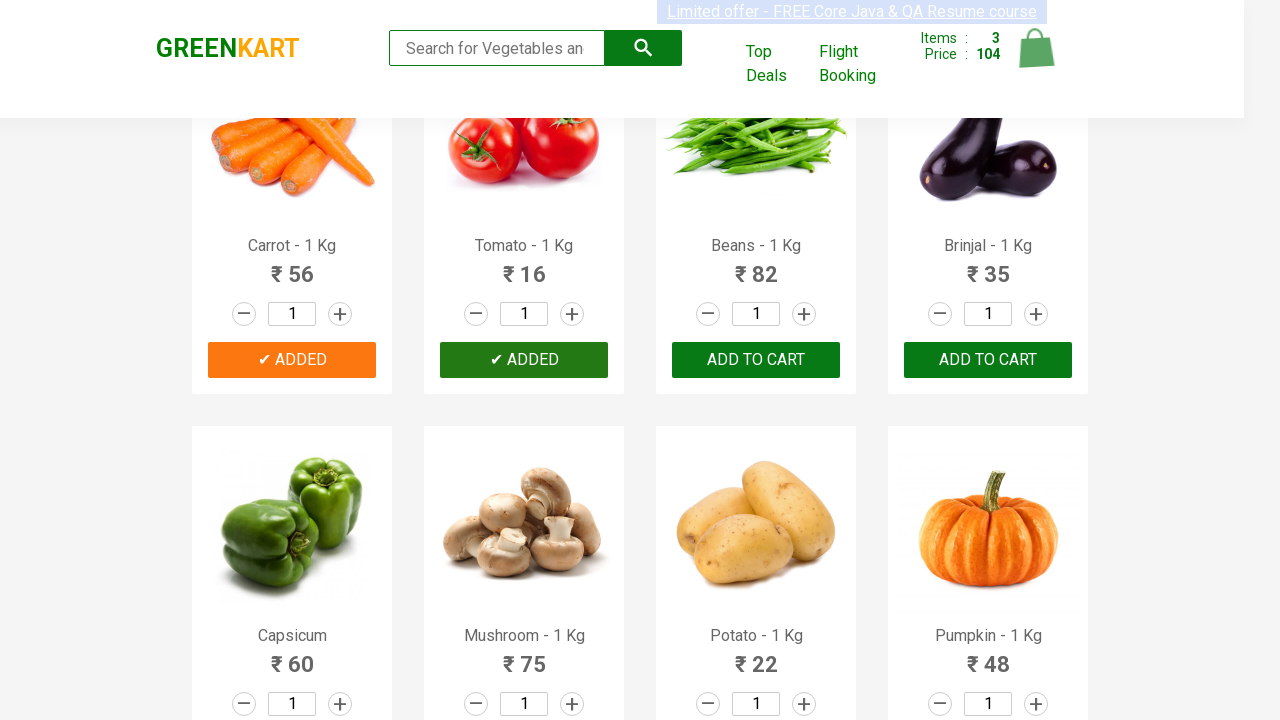

Added Beetroot to cart at (756, 360) on xpath=//div[@class='product-action']/button >> nth=6
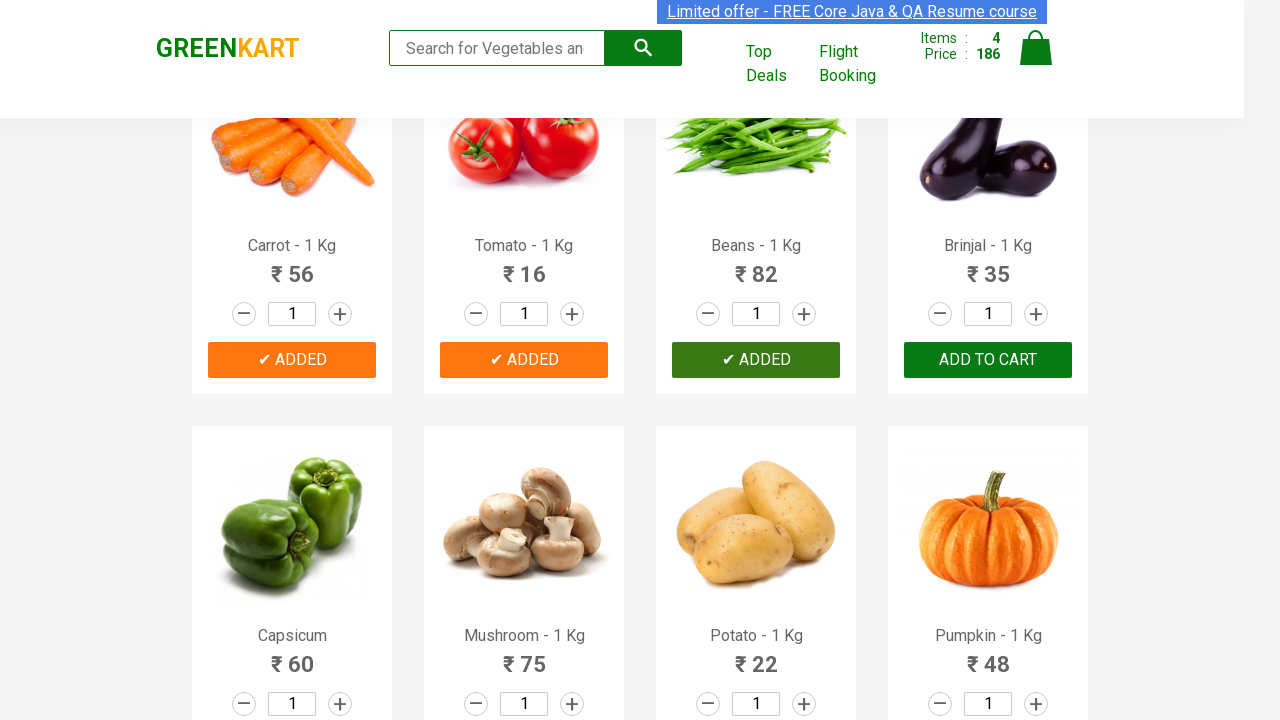

Clicked cart icon to view shopping cart at (1036, 48) on img[alt='Cart']
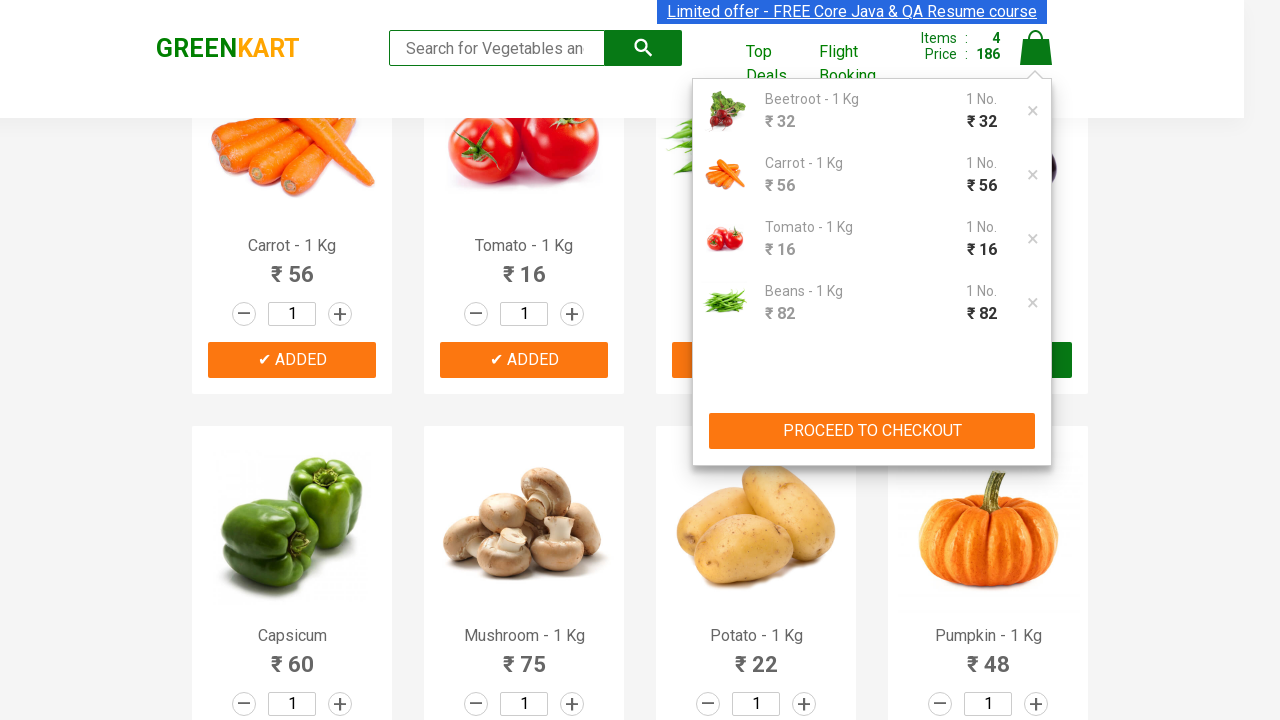

Clicked proceed to checkout button at (872, 431) on xpath=//div[@class='action-block']/button
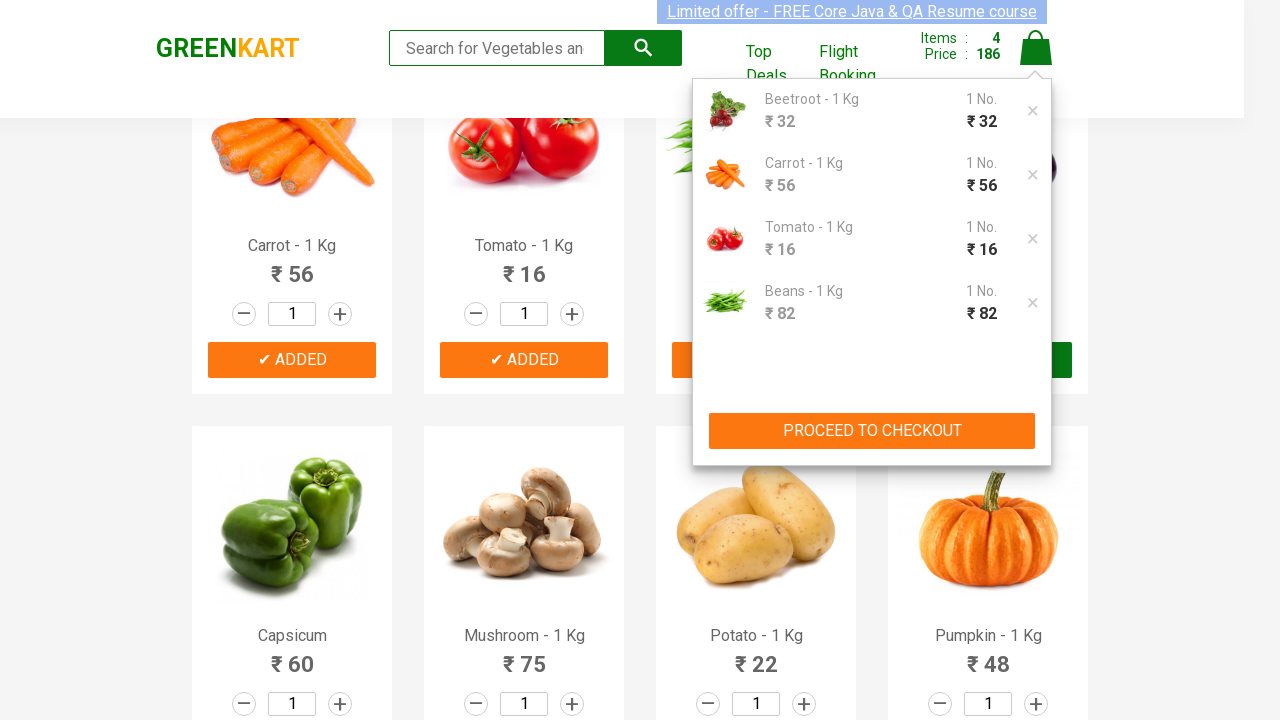

Promo code input field is visible
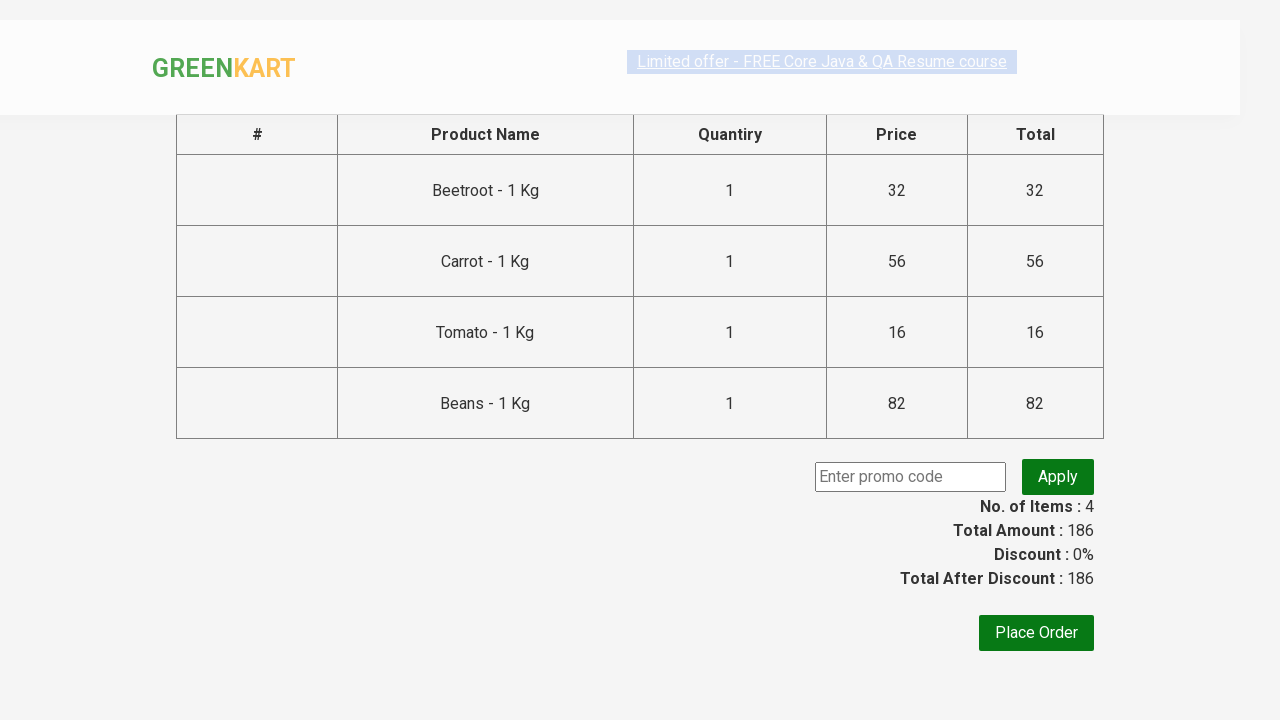

Entered promo code 'DISCOUNT2024' on input.promoCode
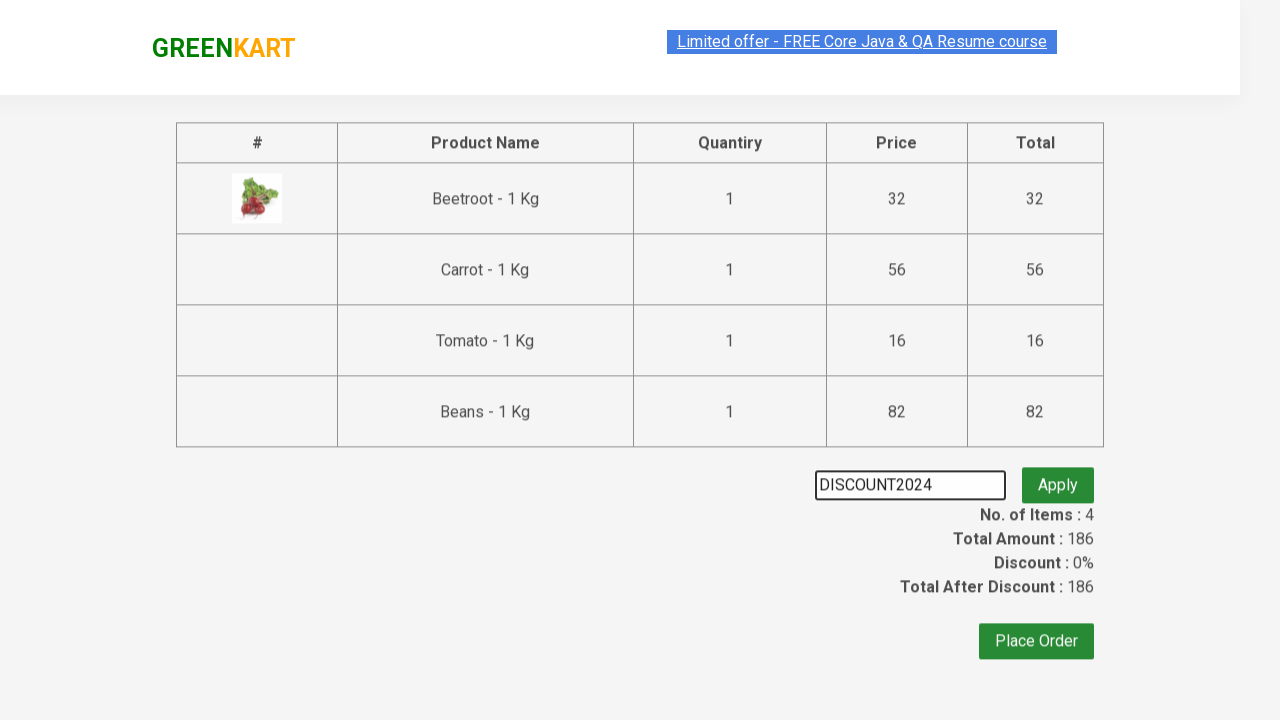

Clicked apply promo code button at (1058, 477) on button.promoBtn
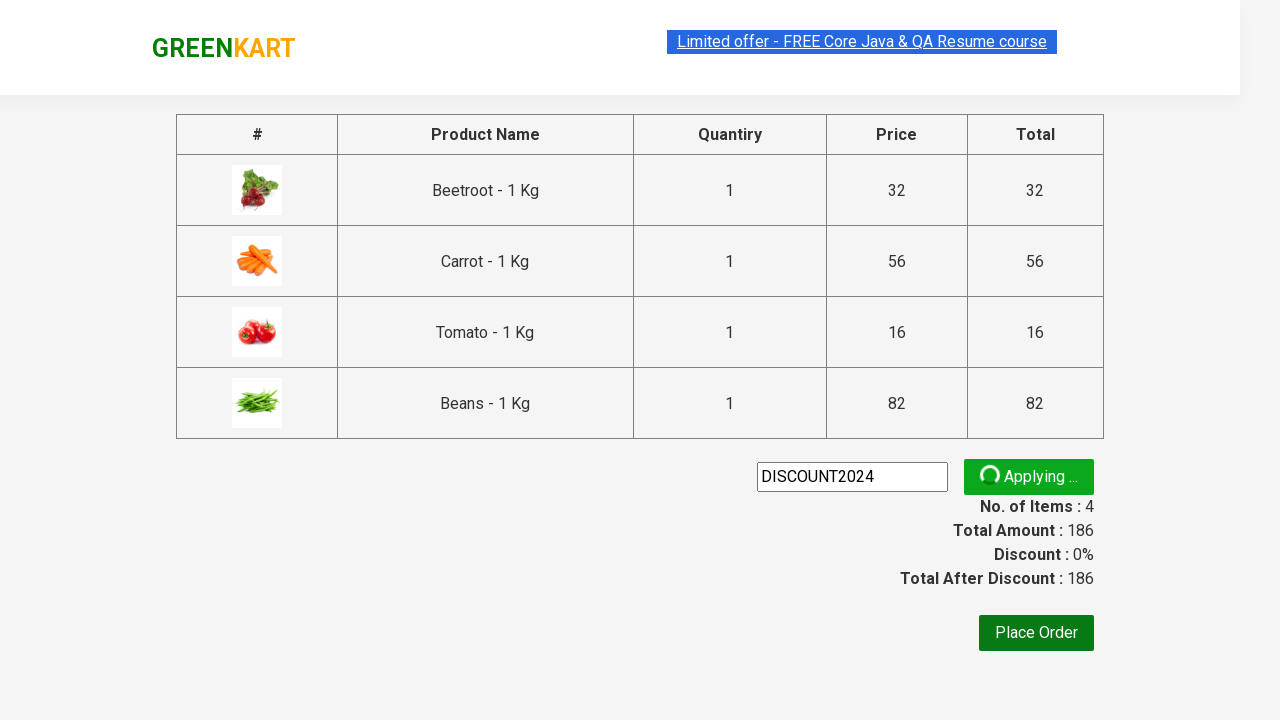

Promo code applied successfully
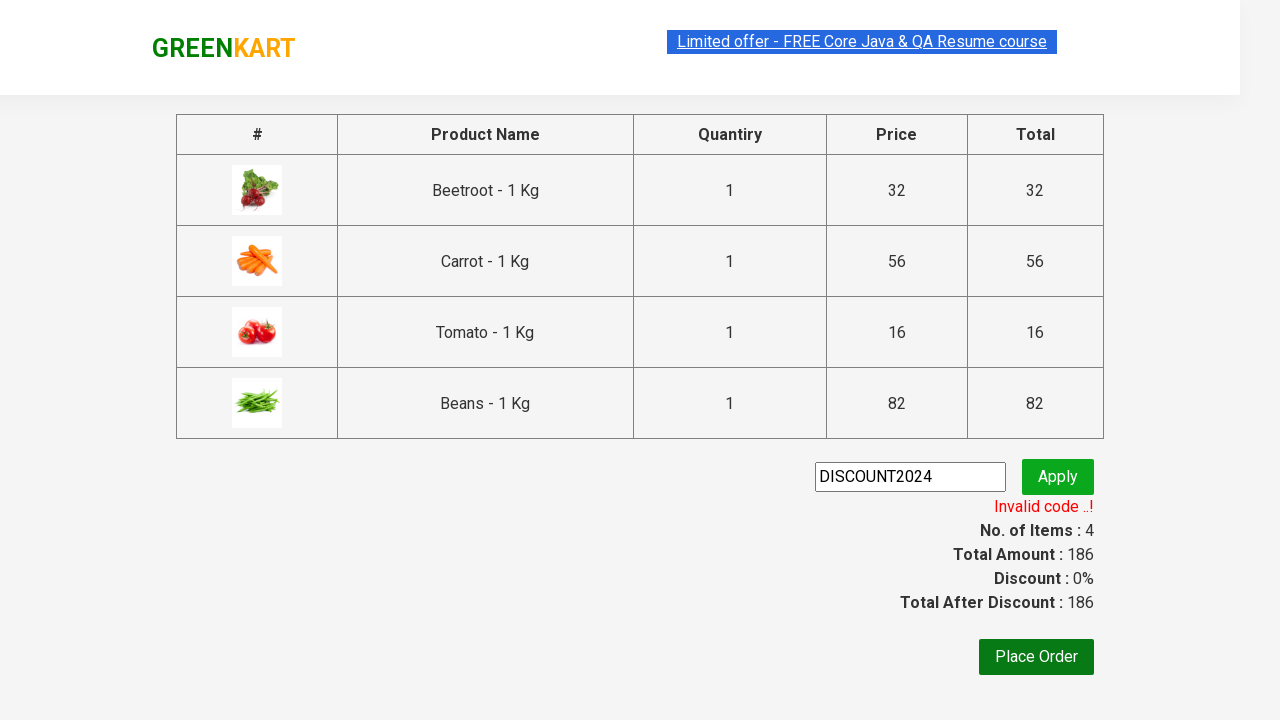

Clicked Place Order button at (1036, 657) on xpath=//button[text()='Place Order']
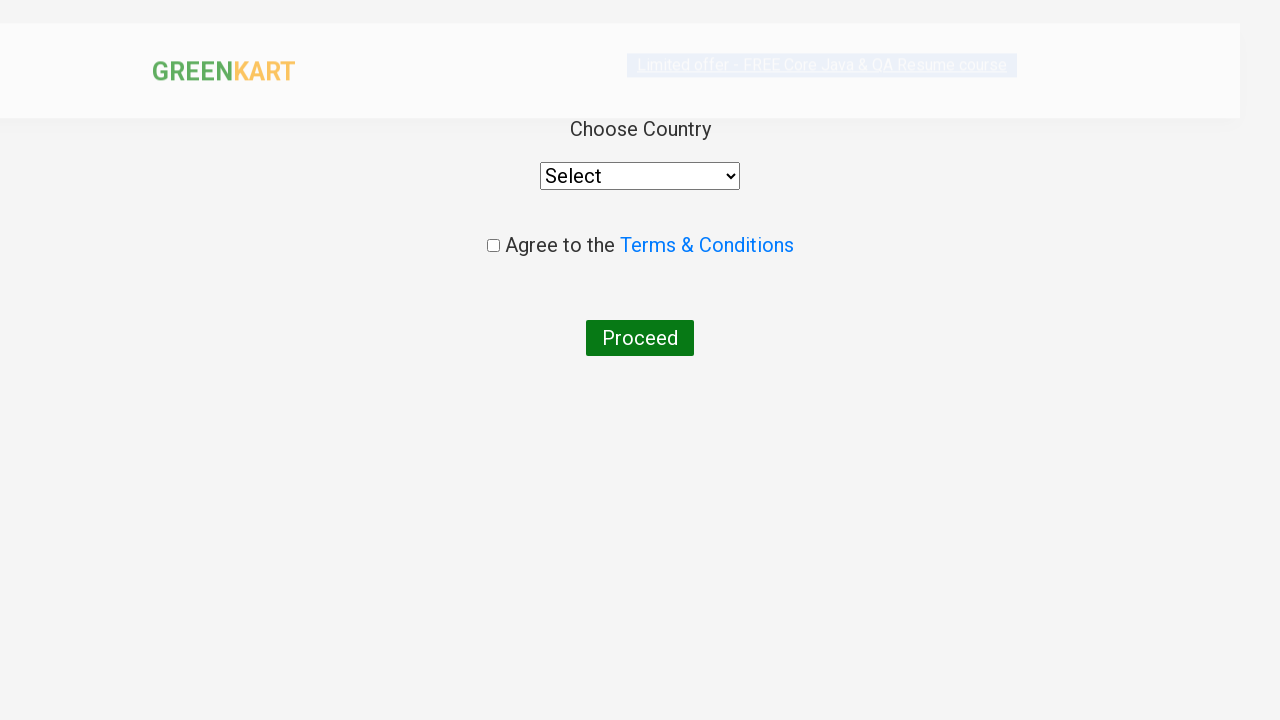

Country selection dropdown is visible
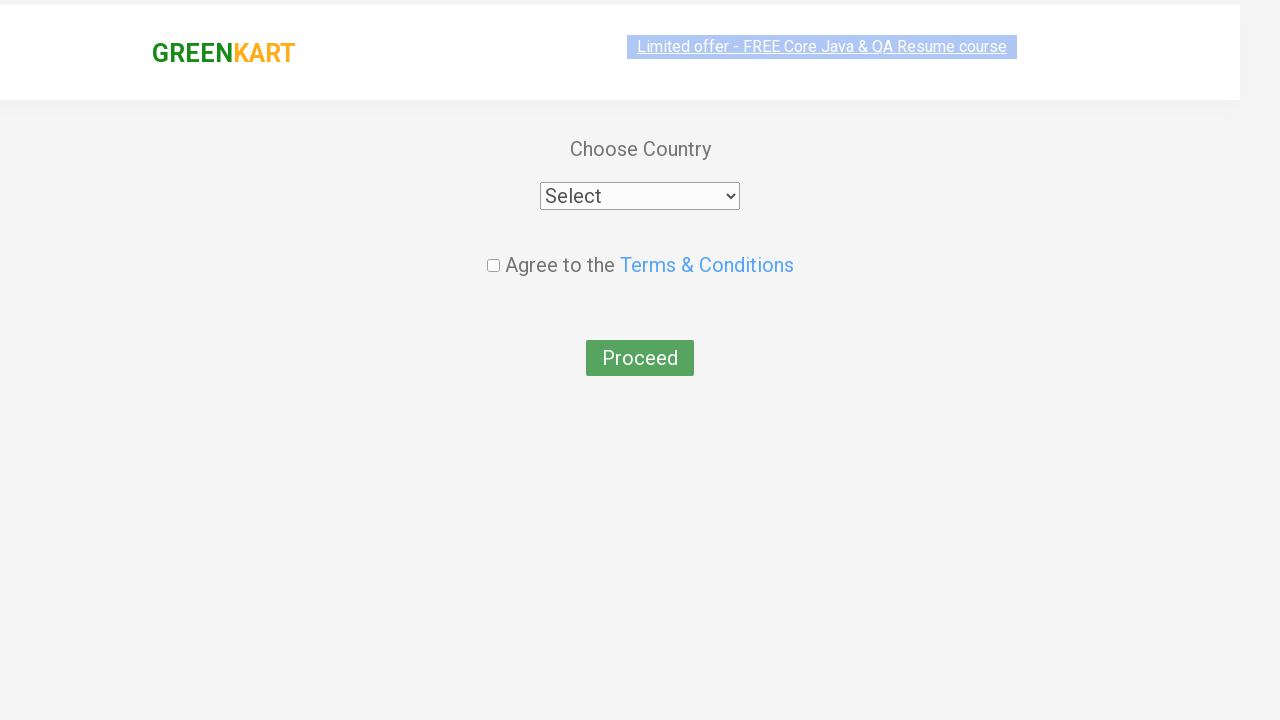

Selected 'United States' from country dropdown on //div[@class='wrapperTwo']/div/select
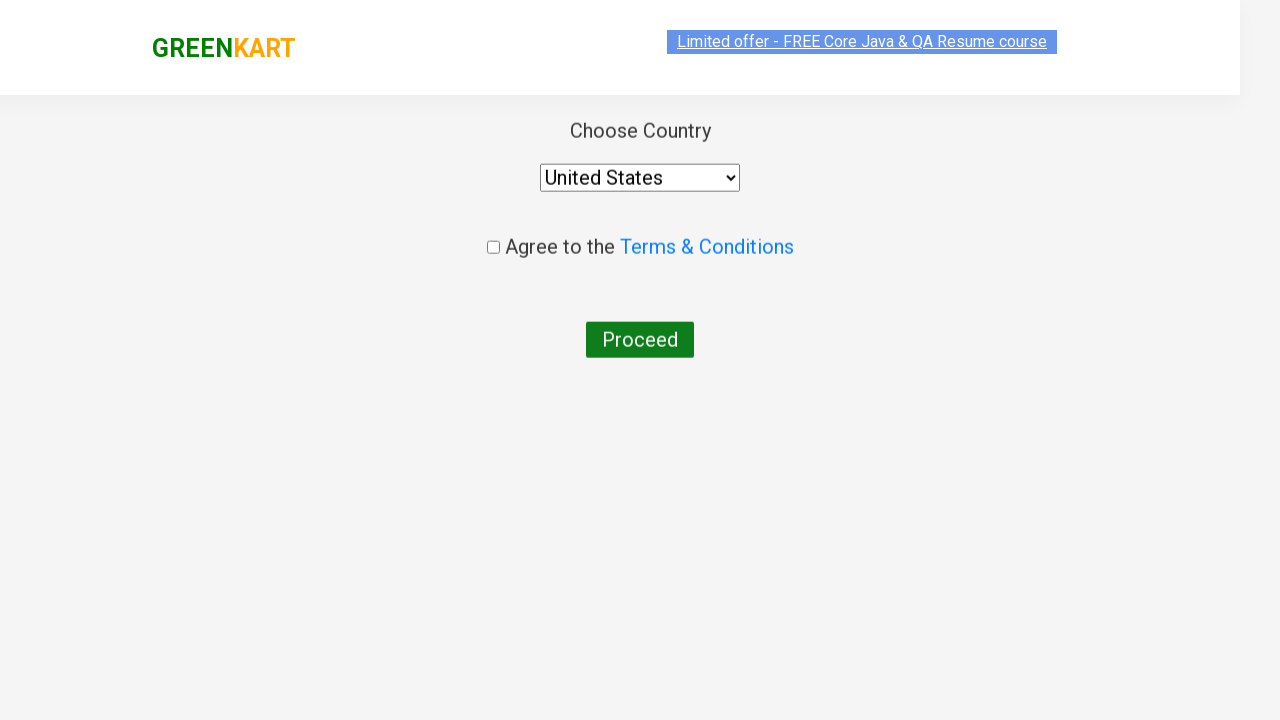

Checked agreement checkbox at (493, 246) on xpath=//*[@class='chkAgree']
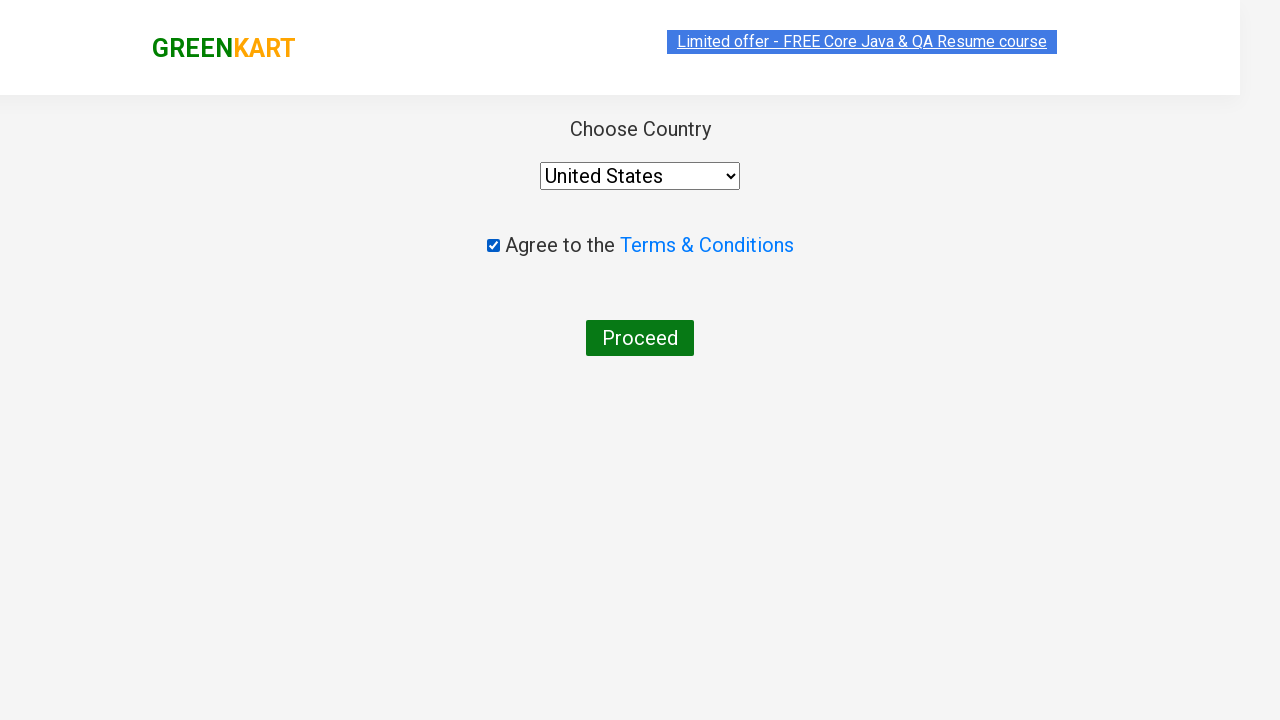

Clicked Proceed button to complete order at (640, 338) on xpath=//button[text()='Proceed']
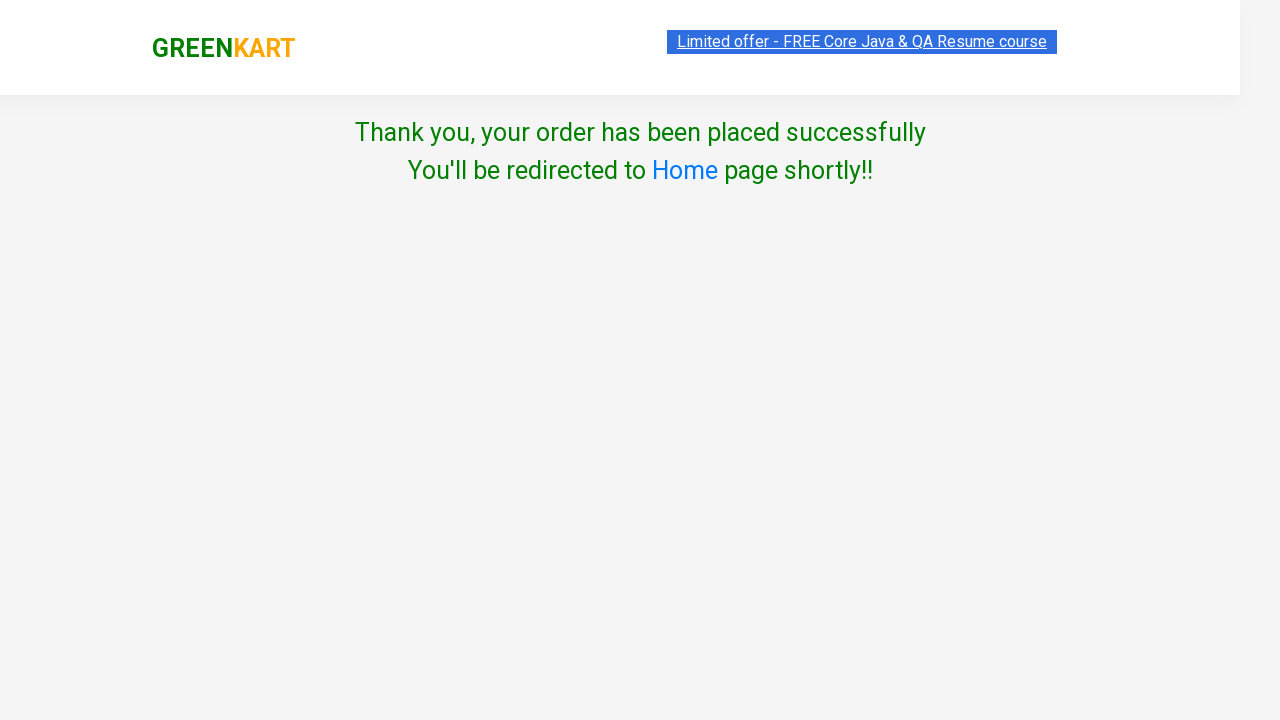

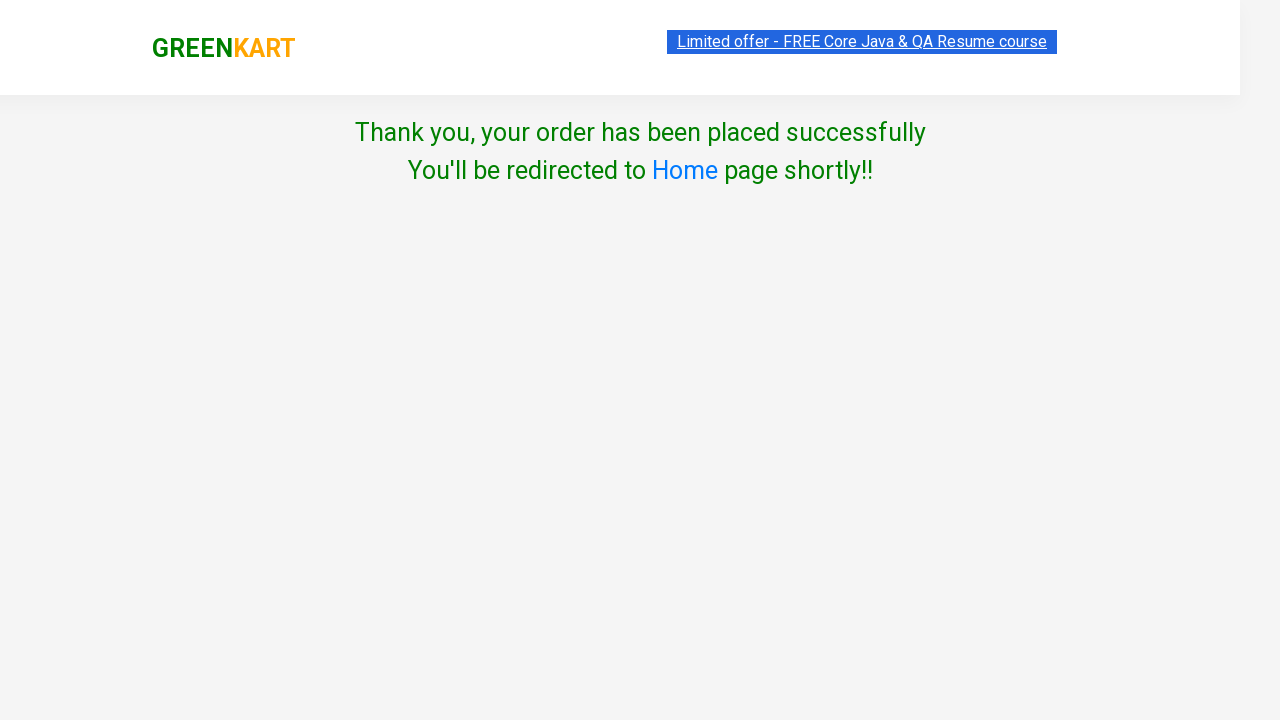